Tests multi-tab functionality by opening new tabs through button clicks and switching between them to verify content in each tab

Starting URL: https://training-support.net/webelements/tabs

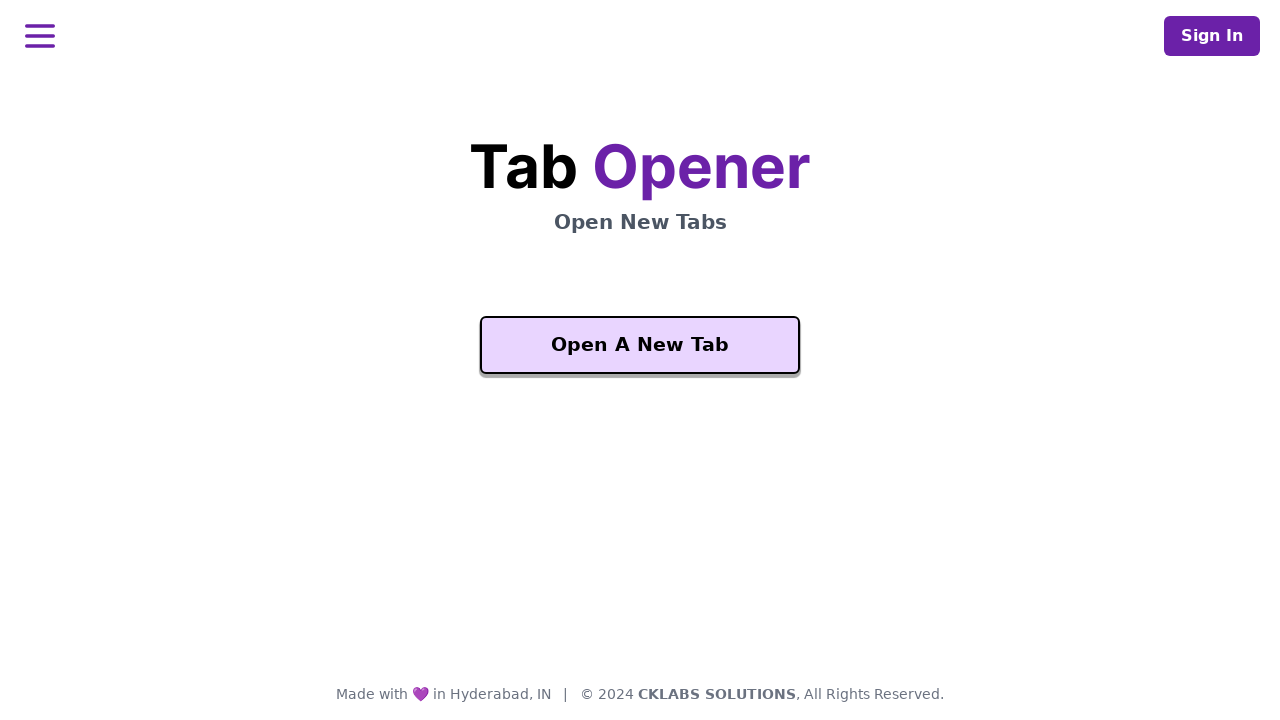

Clicked 'Open A New Tab' button on initial page at (640, 345) on xpath=//button[text()='Open A New Tab']
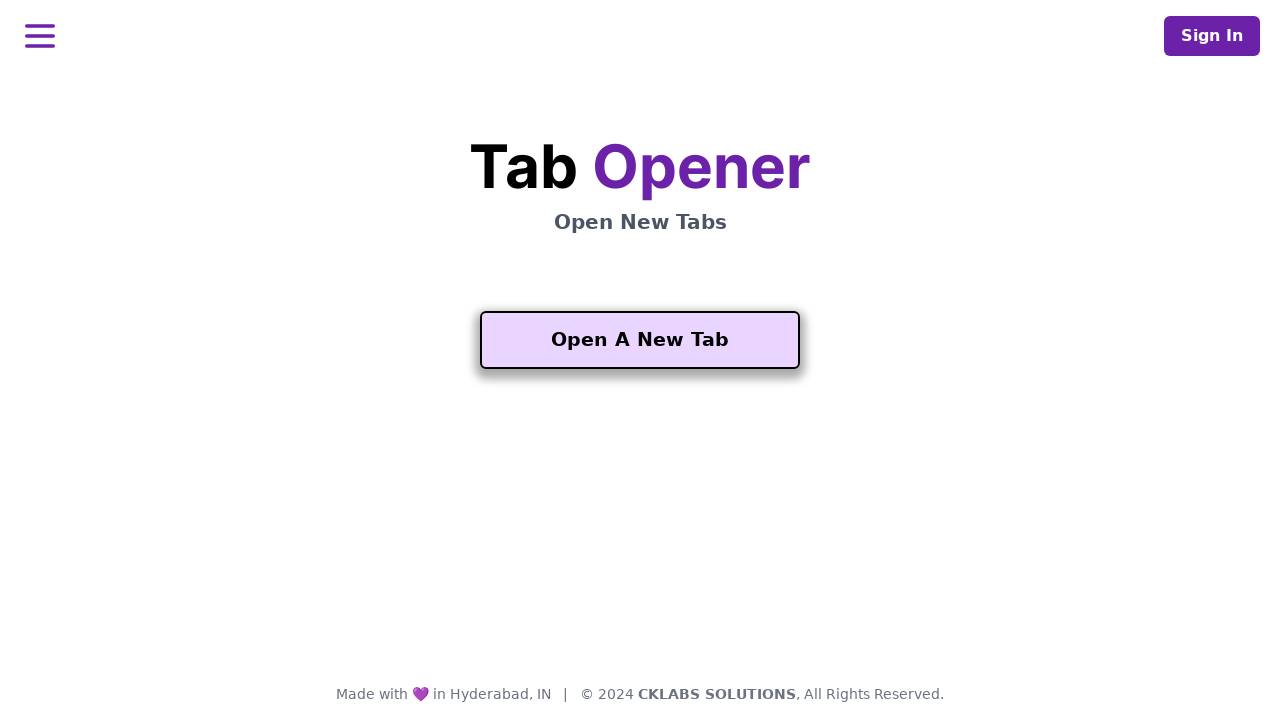

Clicked 'Open A New Tab' button with force to open new tab at (640, 340) on //button[text()='Open A New Tab']
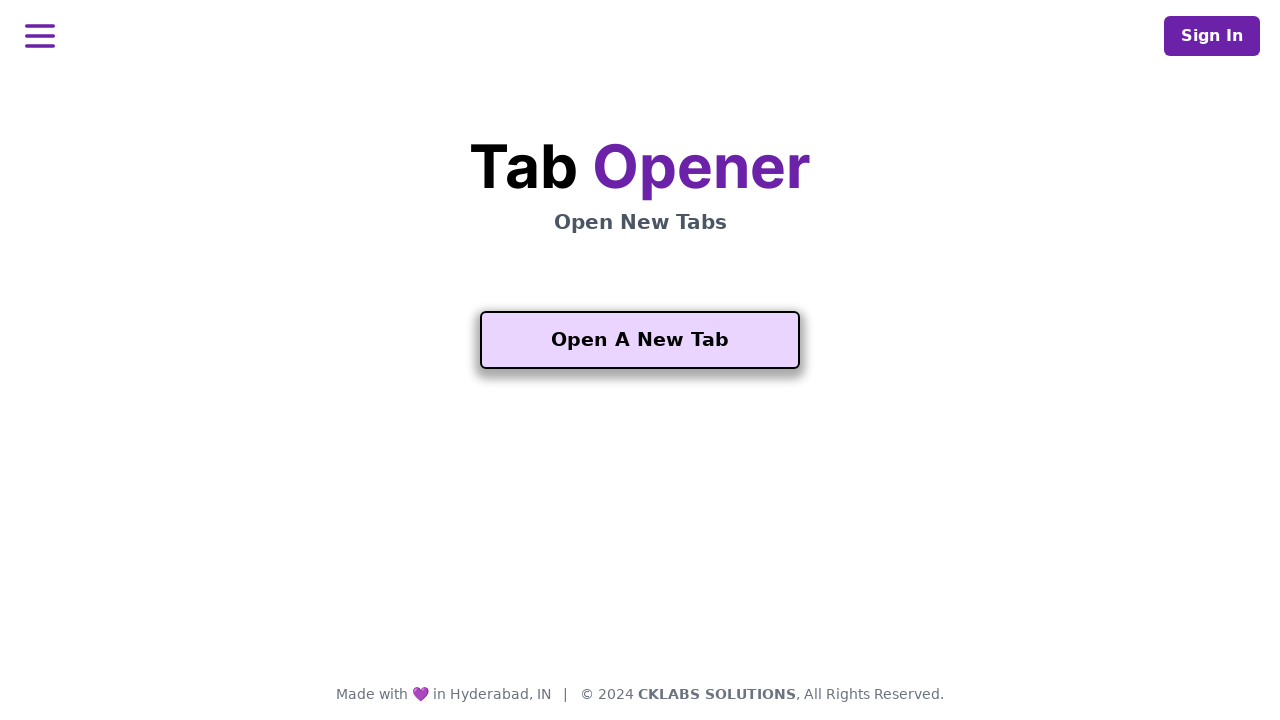

Waited for new tab to load completely
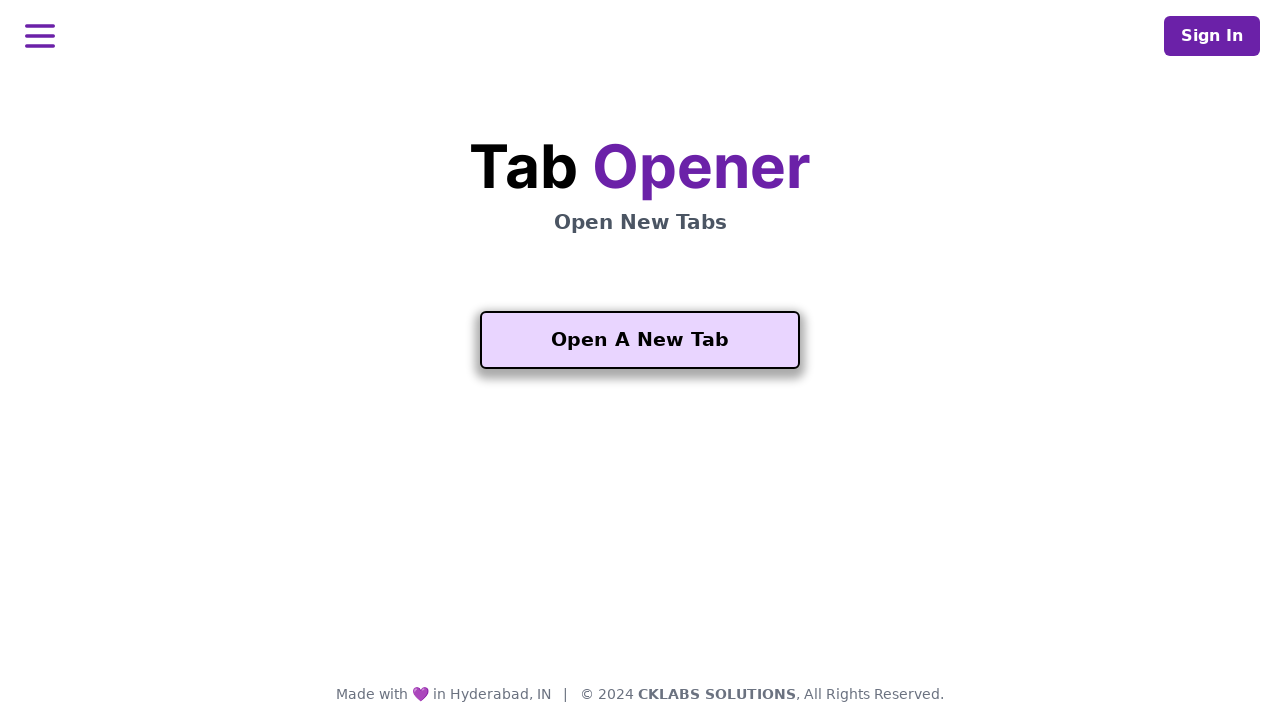

Retrieved message from second tab: code: warn
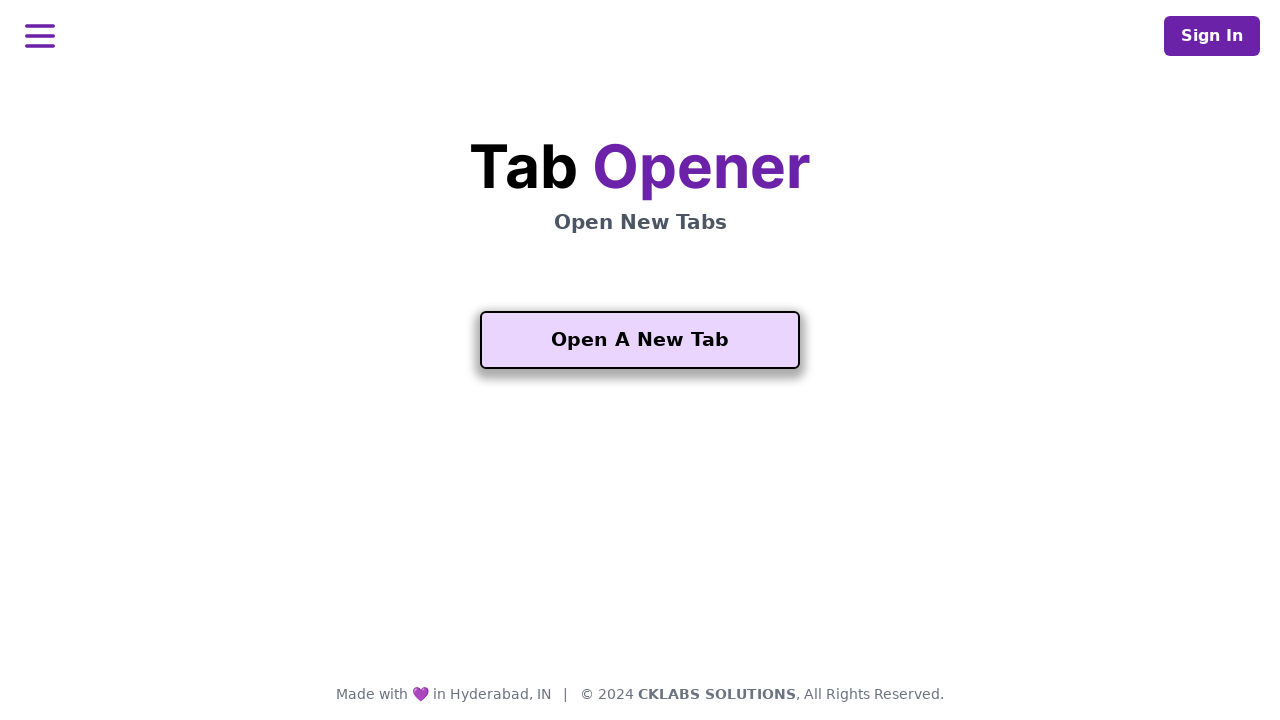

Clicked 'Open Another One' button on second tab to open third tab at (640, 552) on xpath=//button[text()='Open Another One']
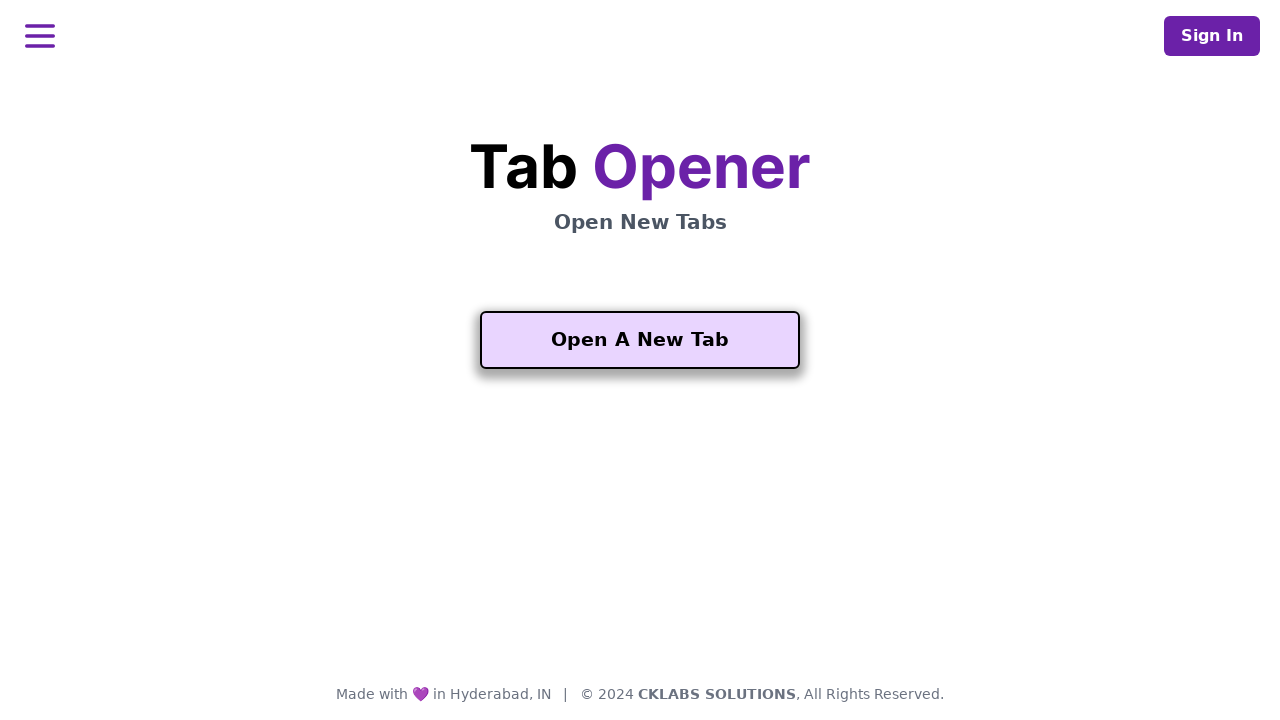

Waited for third tab to load completely
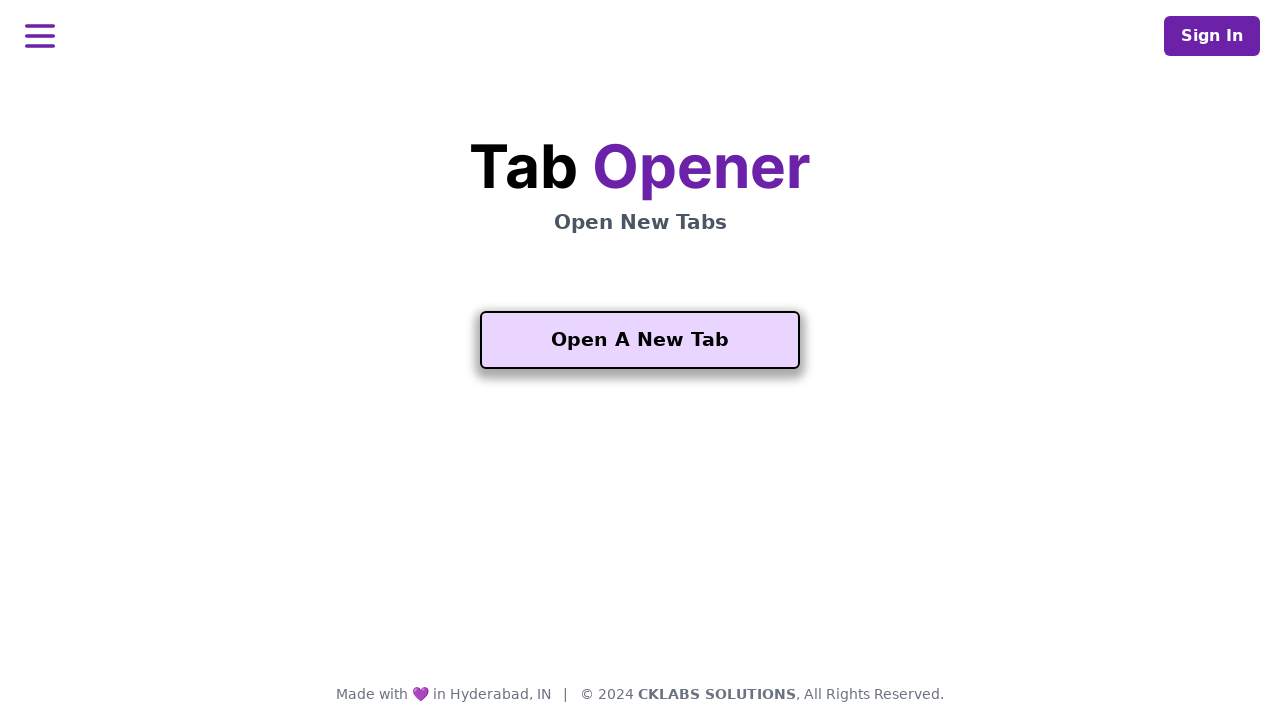

Retrieved message from third tab: code: circumstance
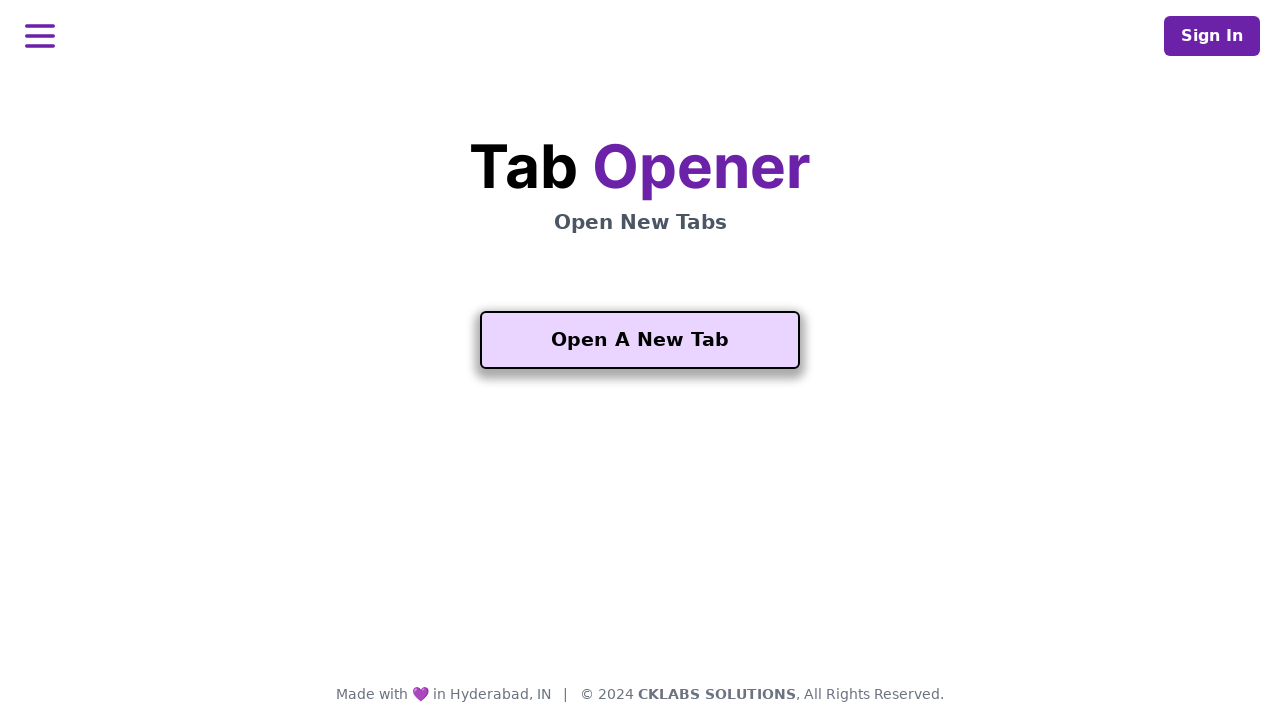

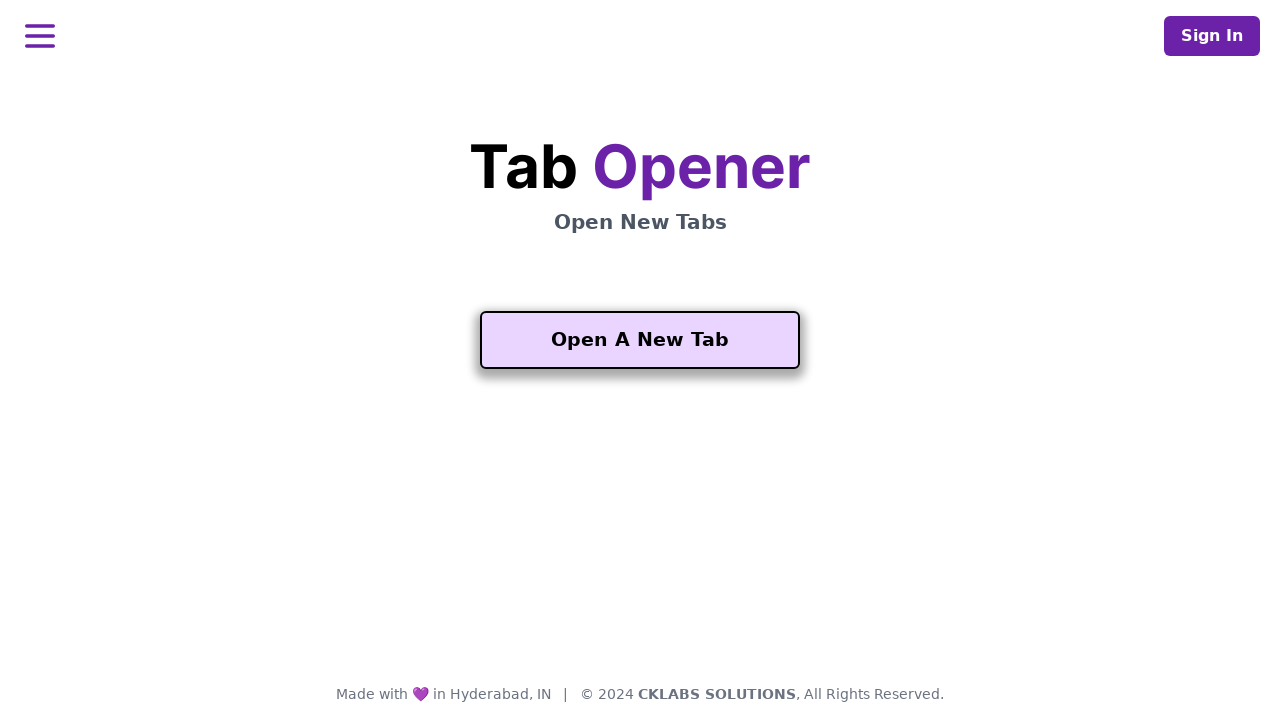